Tests dropdown select functionality by navigating to the dropdown page, clicking through various selection methods (by visible text, by value, and by index) on a select element.

Starting URL: https://the-internet.herokuapp.com/

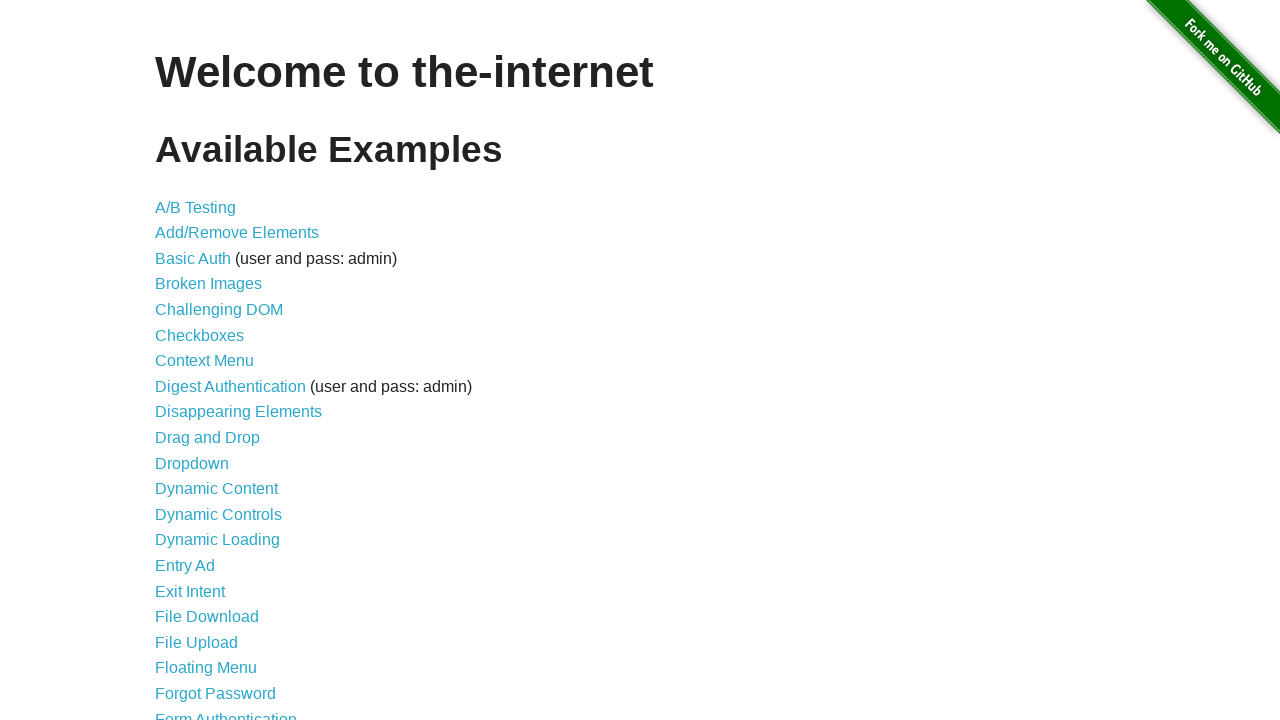

Clicked on the Dropdown link at (192, 463) on text=Dropdown
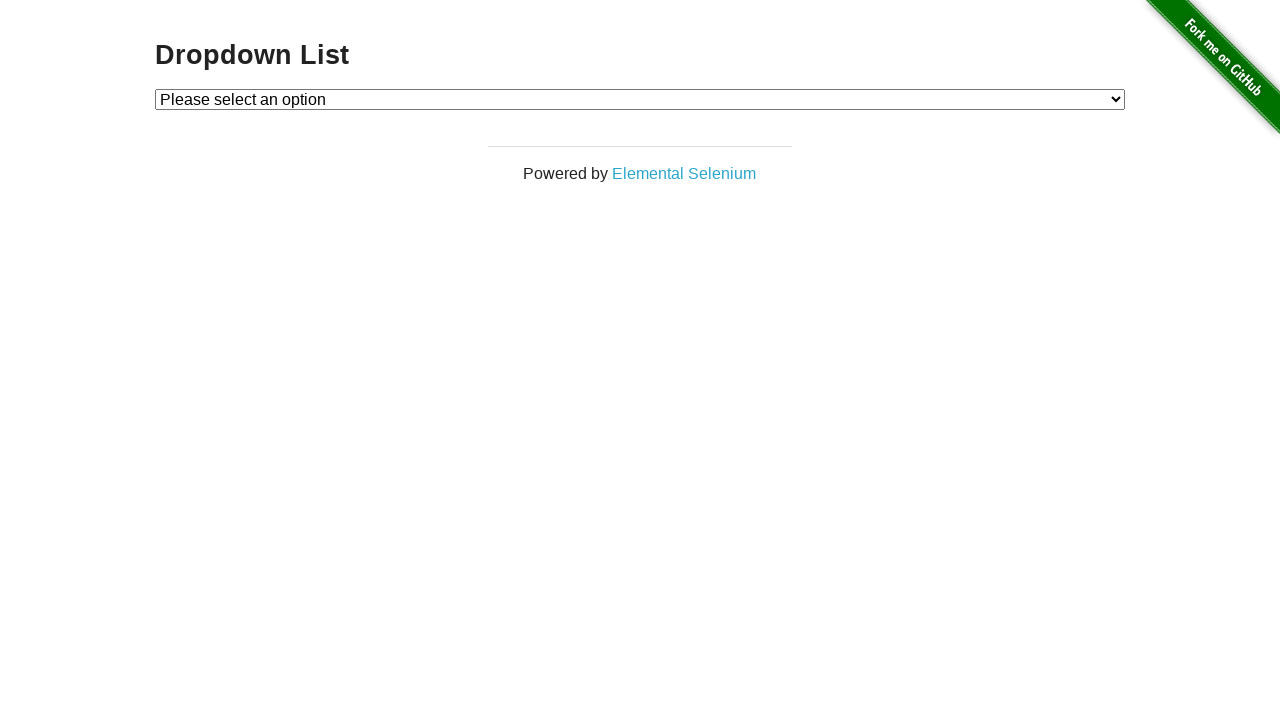

Dropdown page loaded and element is visible
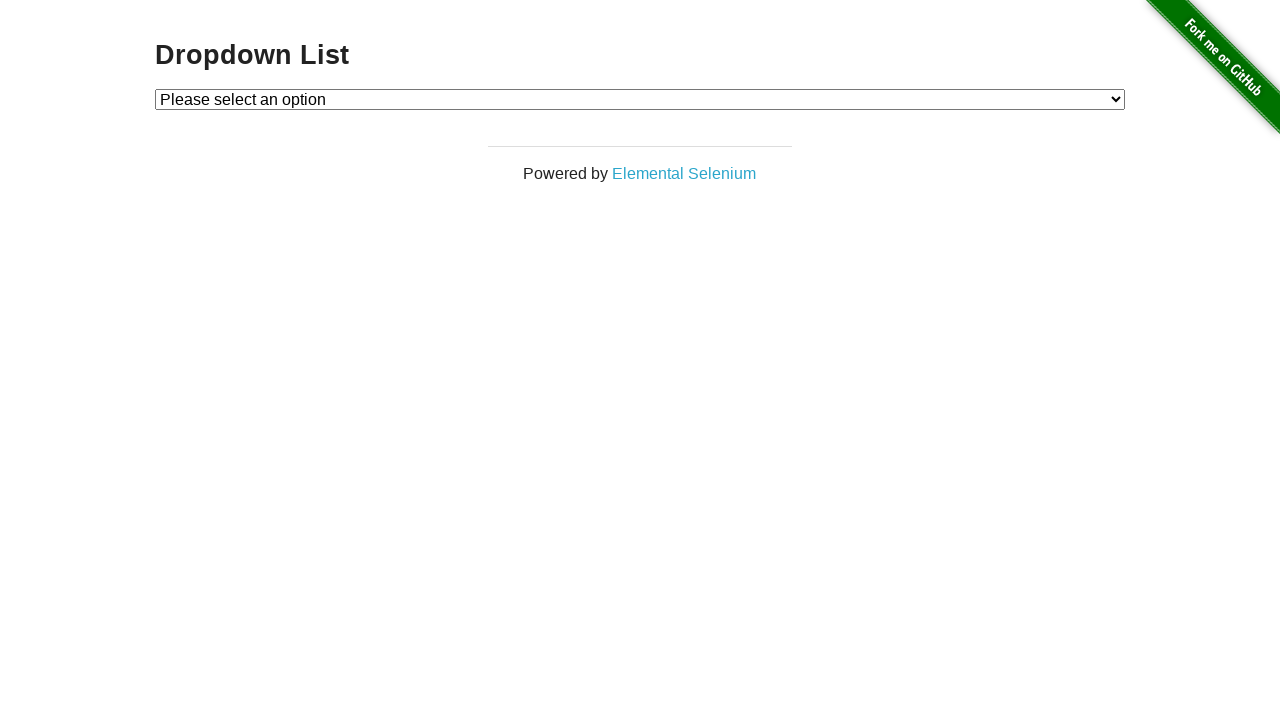

Selected 'Option 2' by visible text on #dropdown
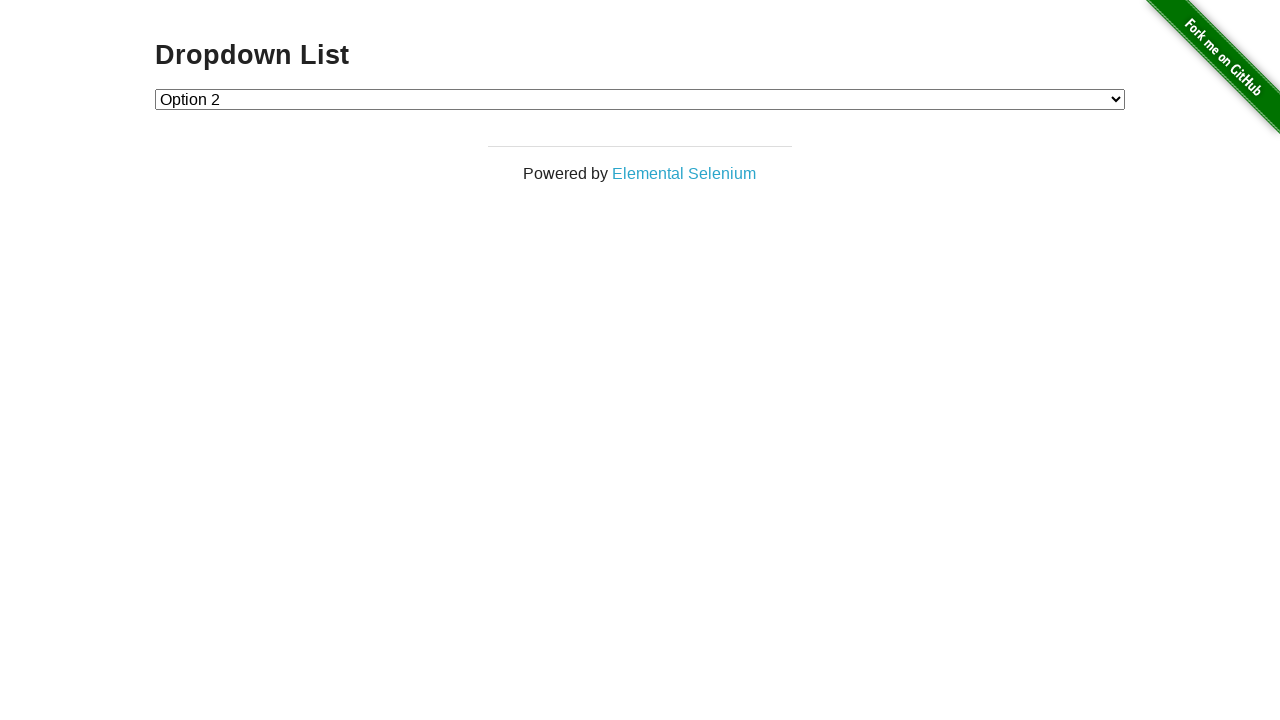

Selected option by value '1' (Option 1) on #dropdown
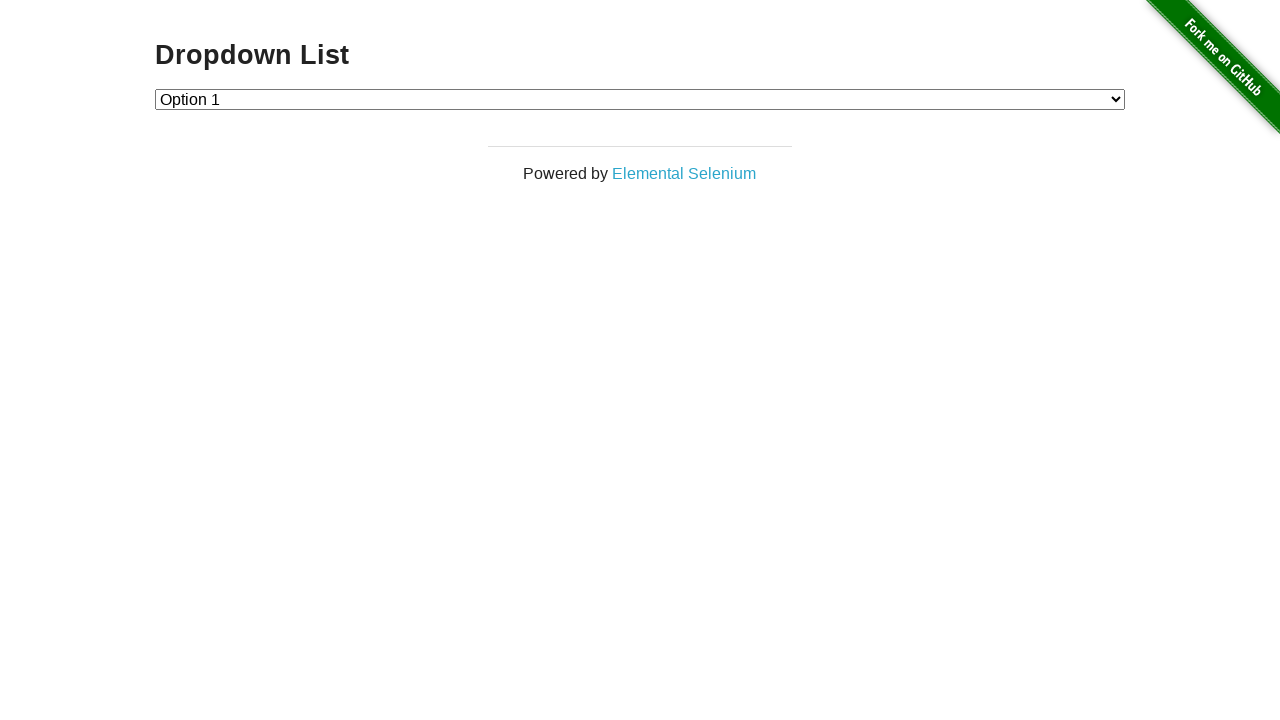

Selected option by index 2 (Option 2) on #dropdown
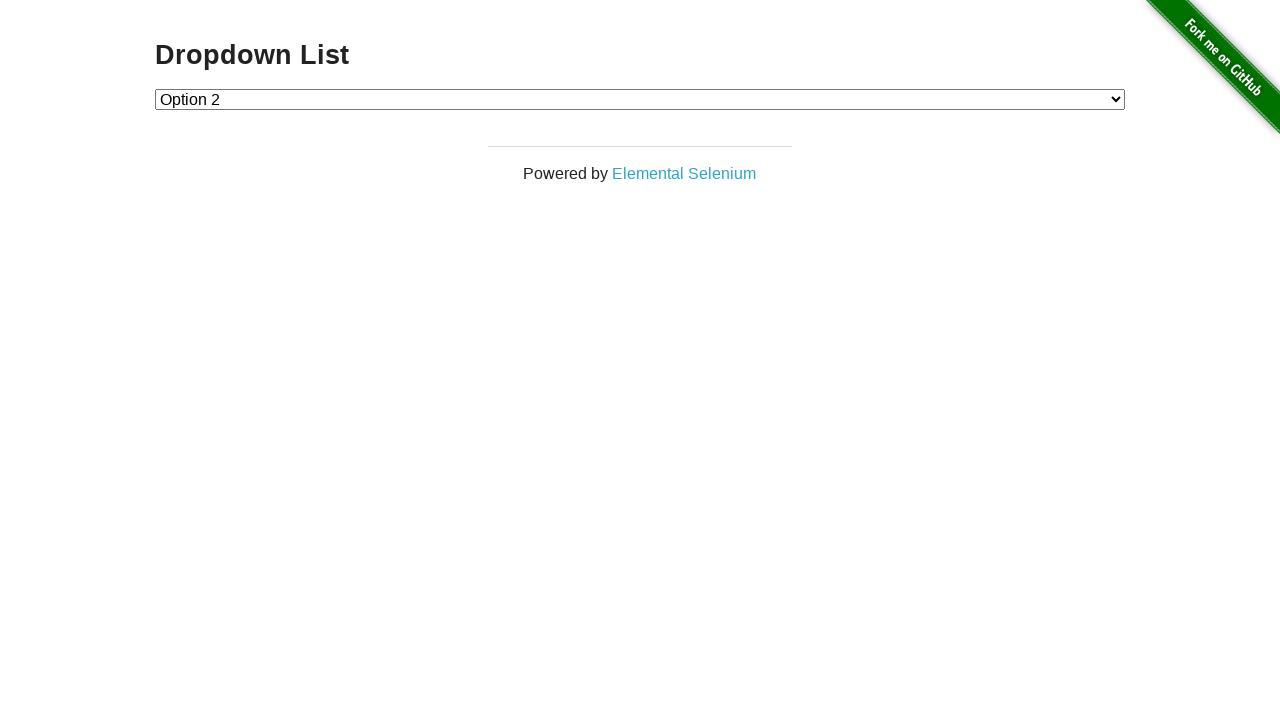

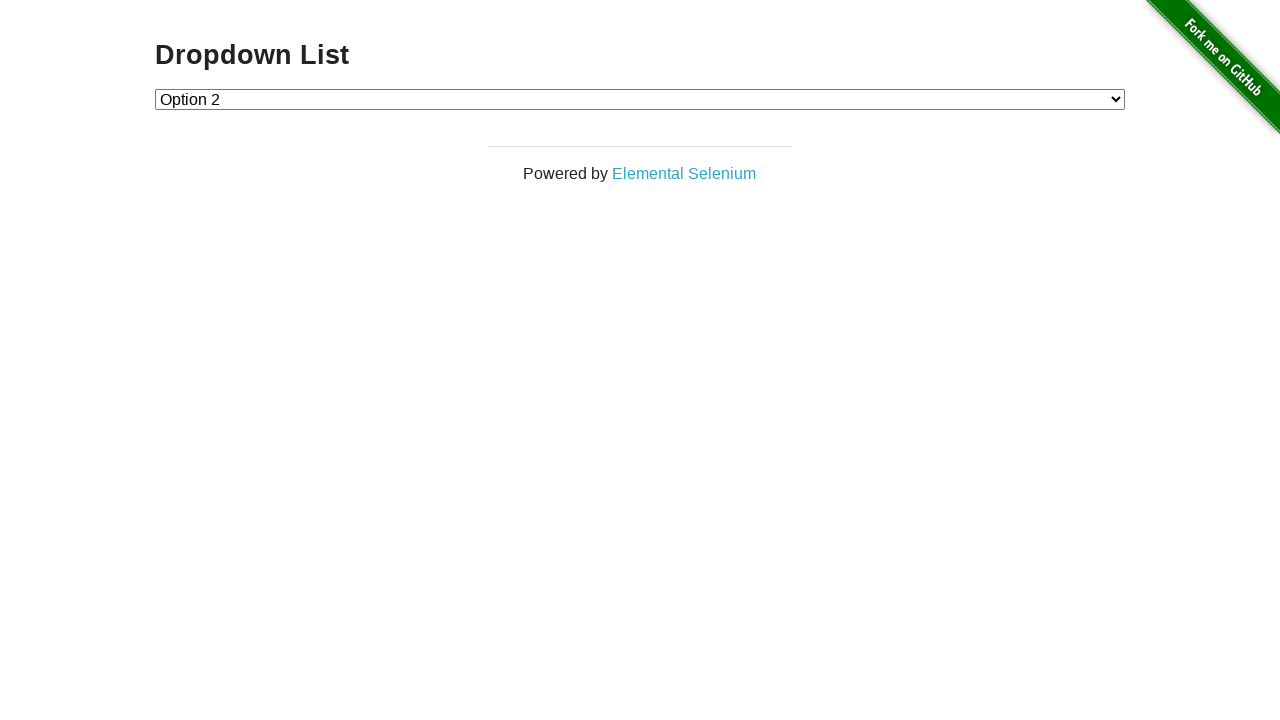